Tests checkbox functionality by navigating to the checkboxes page, checking the first checkbox, and unchecking the second checkbox.

Starting URL: https://the-internet.herokuapp.com/

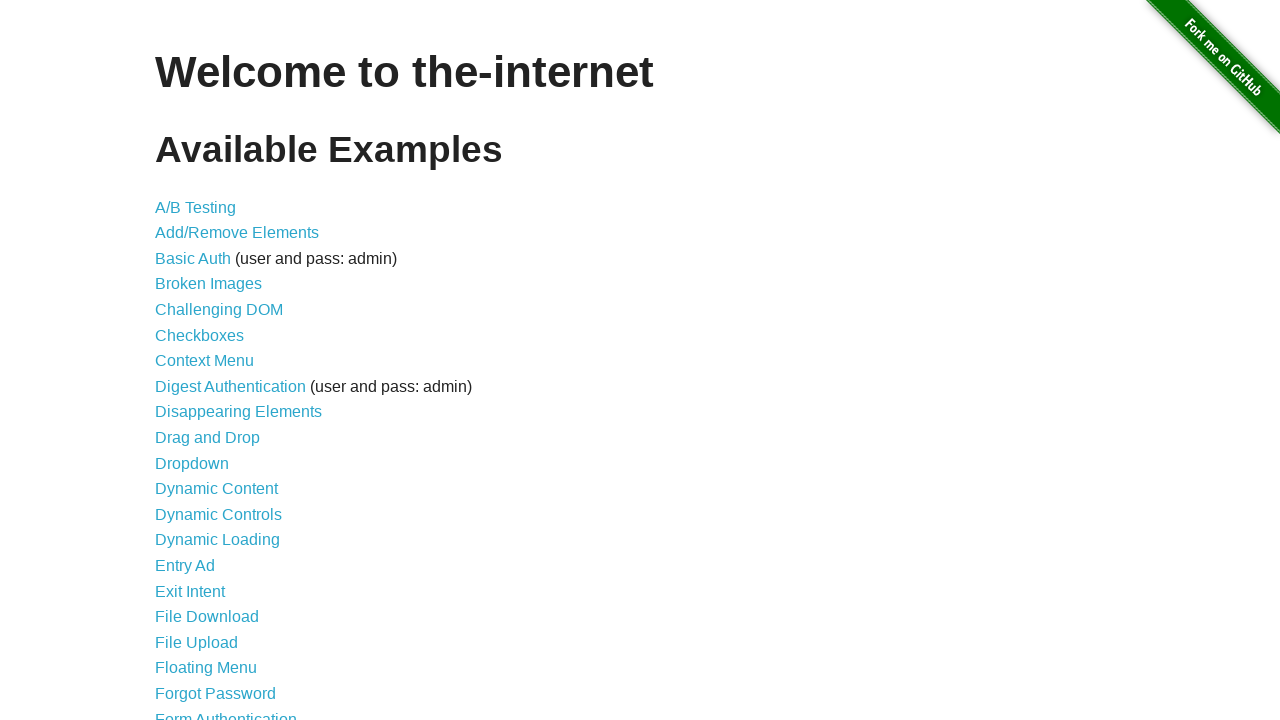

Clicked on Checkboxes link at (200, 335) on internal:role=link[name="Checkboxes"i]
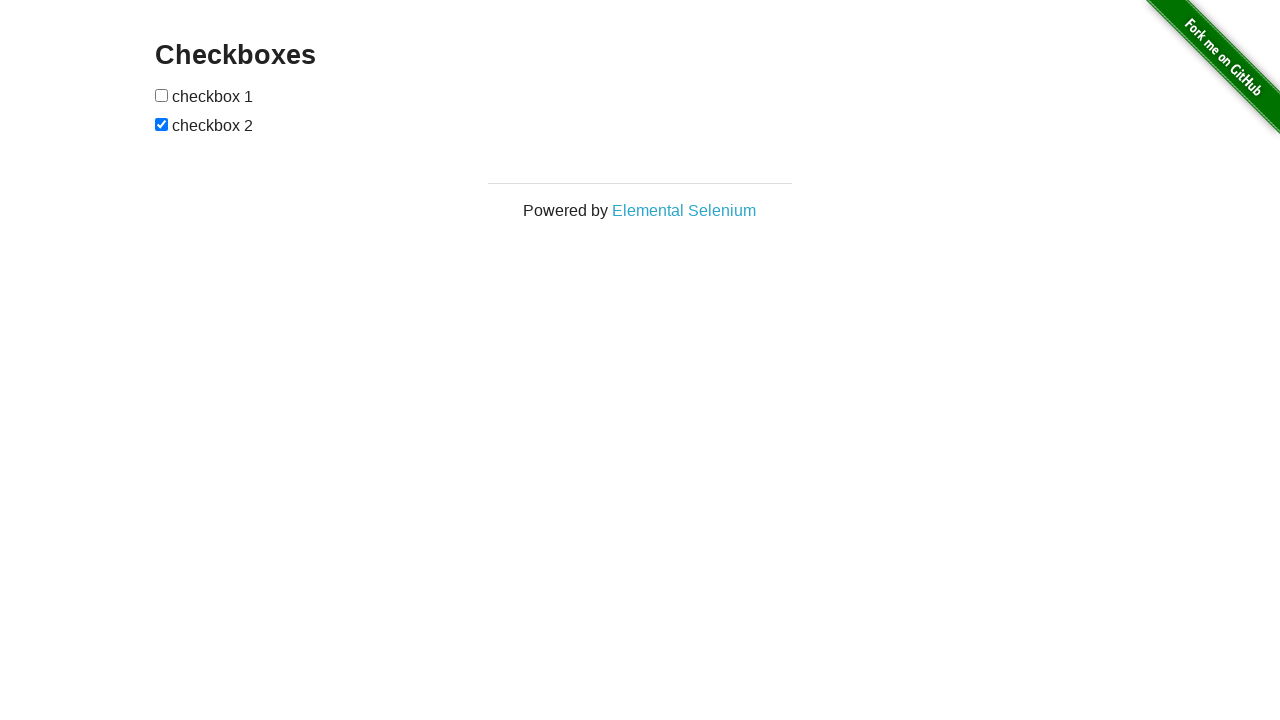

Checked the first checkbox at (162, 95) on xpath=//form/input[1]
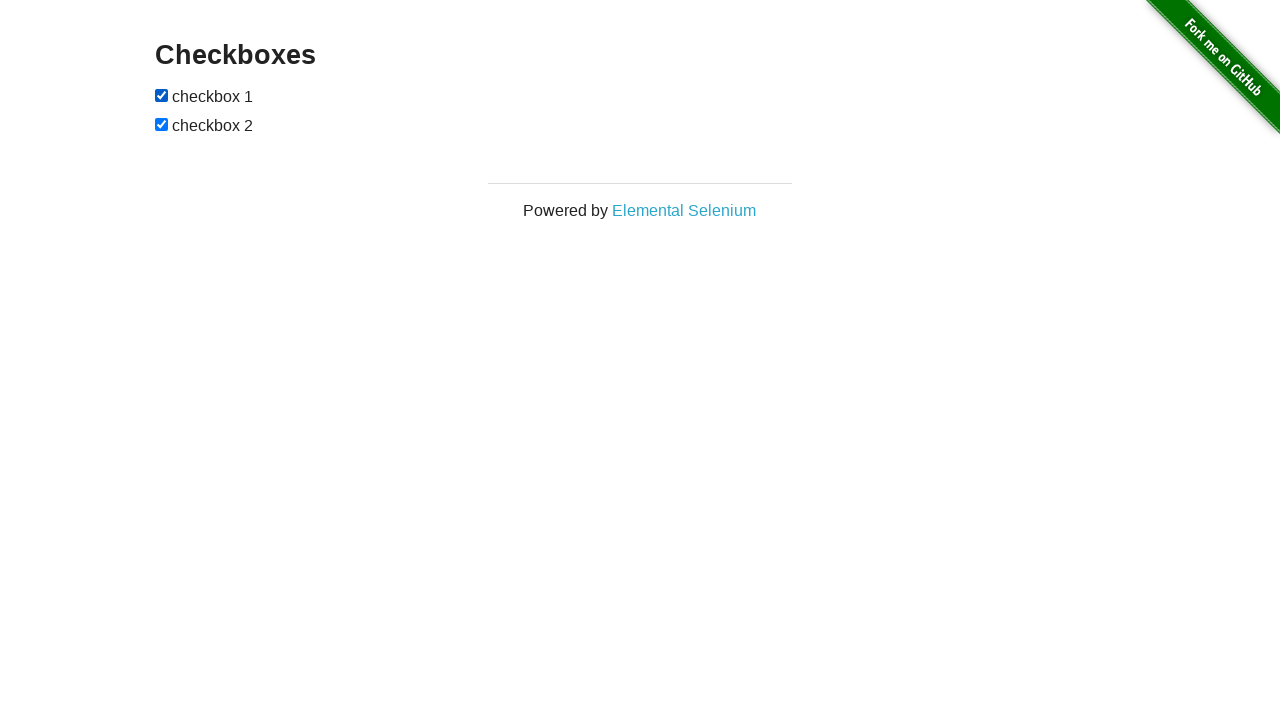

Unchecked the second checkbox at (162, 124) on xpath=//form/input[2]
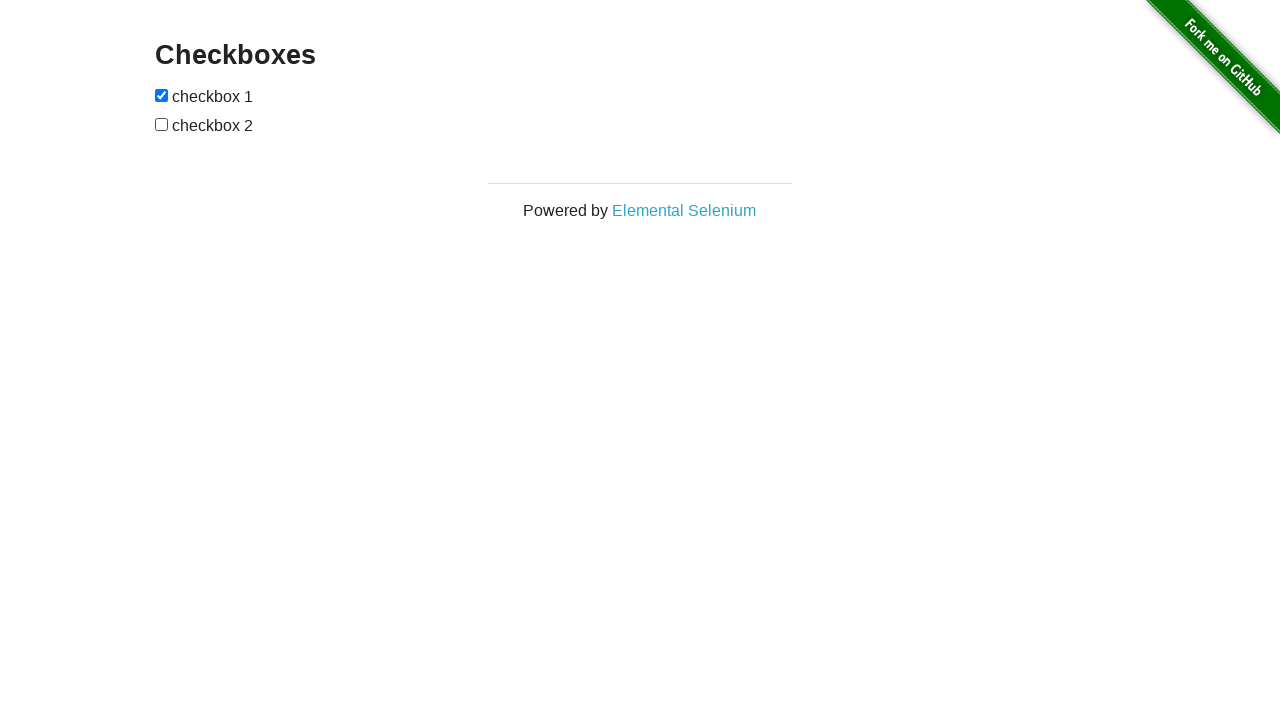

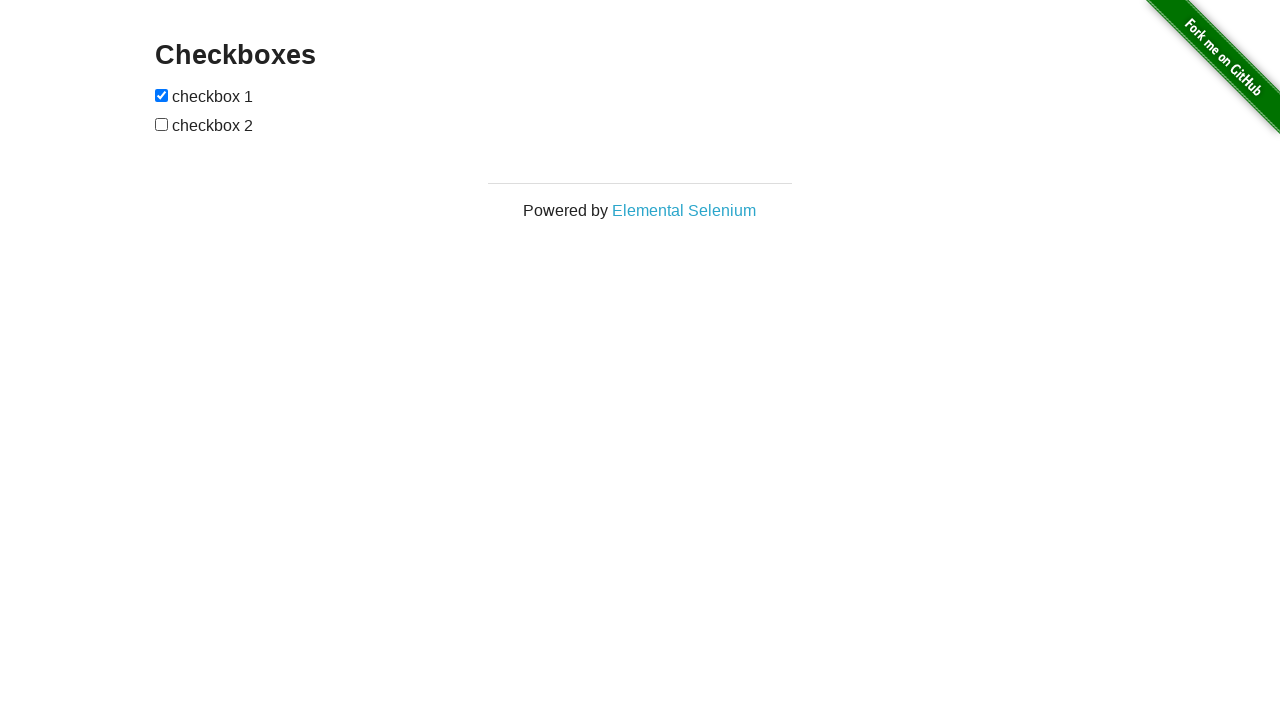